Tests that the "Online top-up without commission" section heading is displayed correctly on the MTS Belarus website

Starting URL: https://mts.by

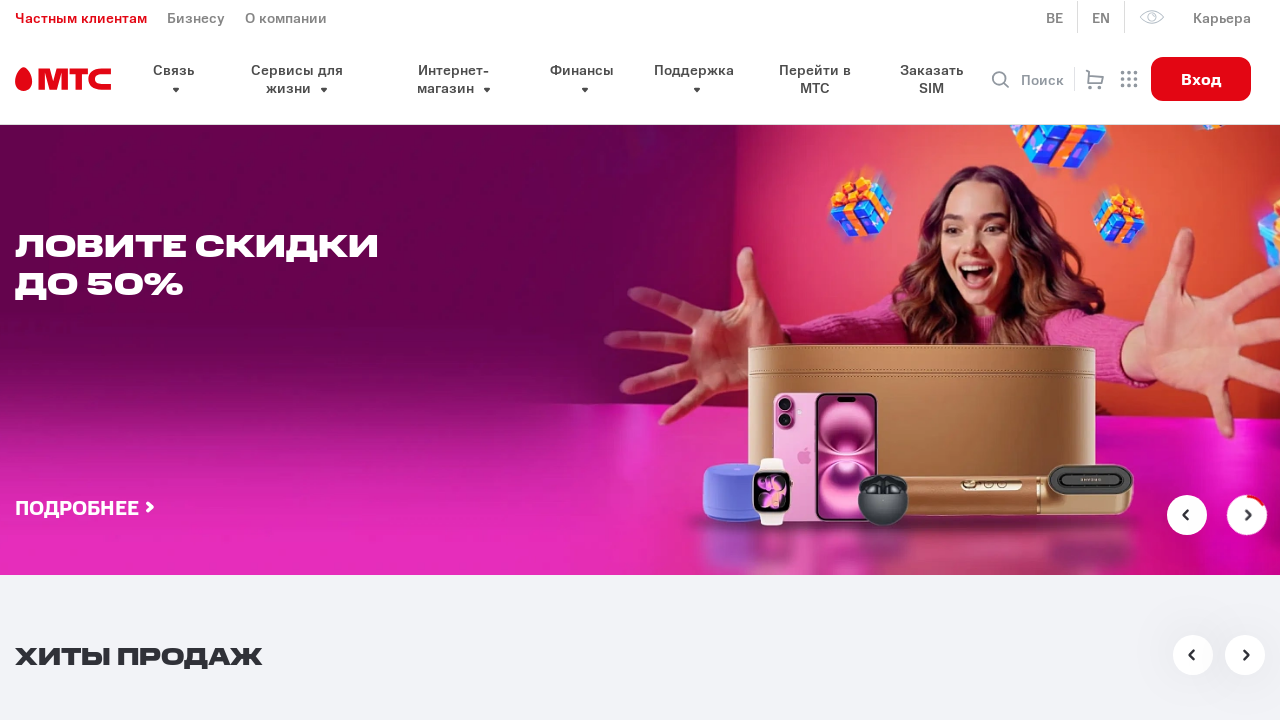

Pay section heading element loaded
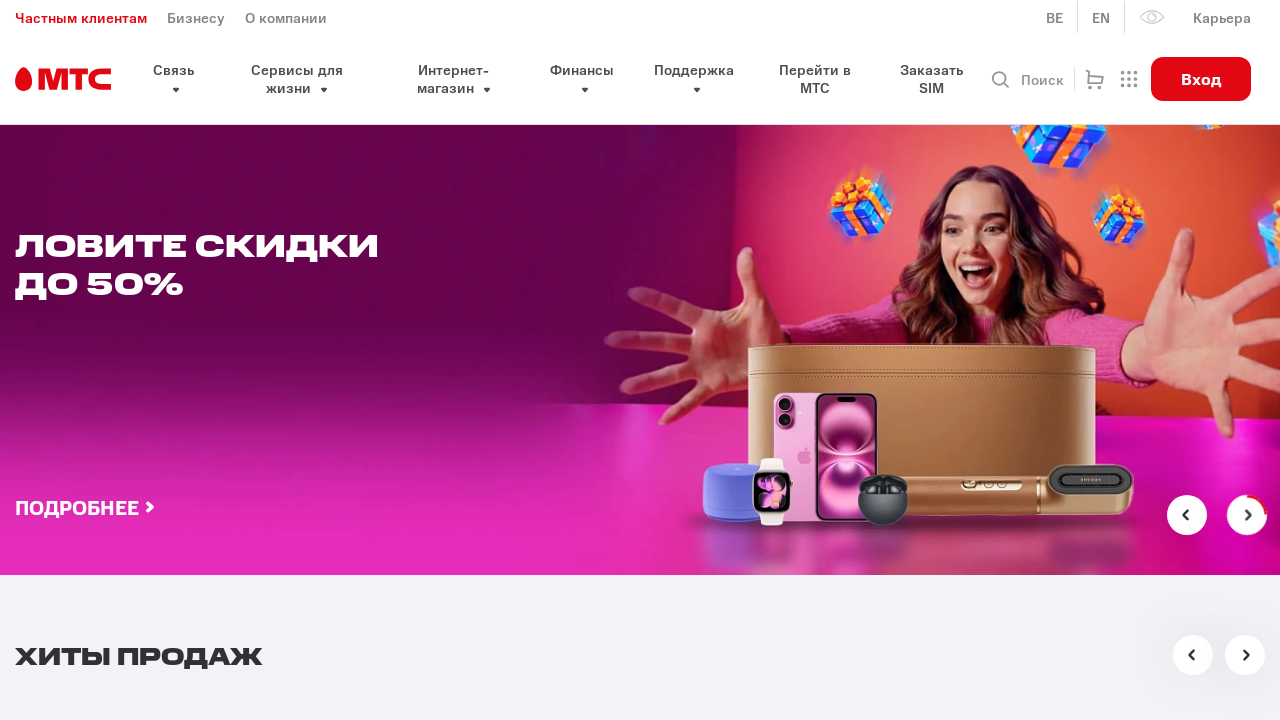

Verified 'Онлайн пополнение' text is present in the 'Online top-up without commission' section heading
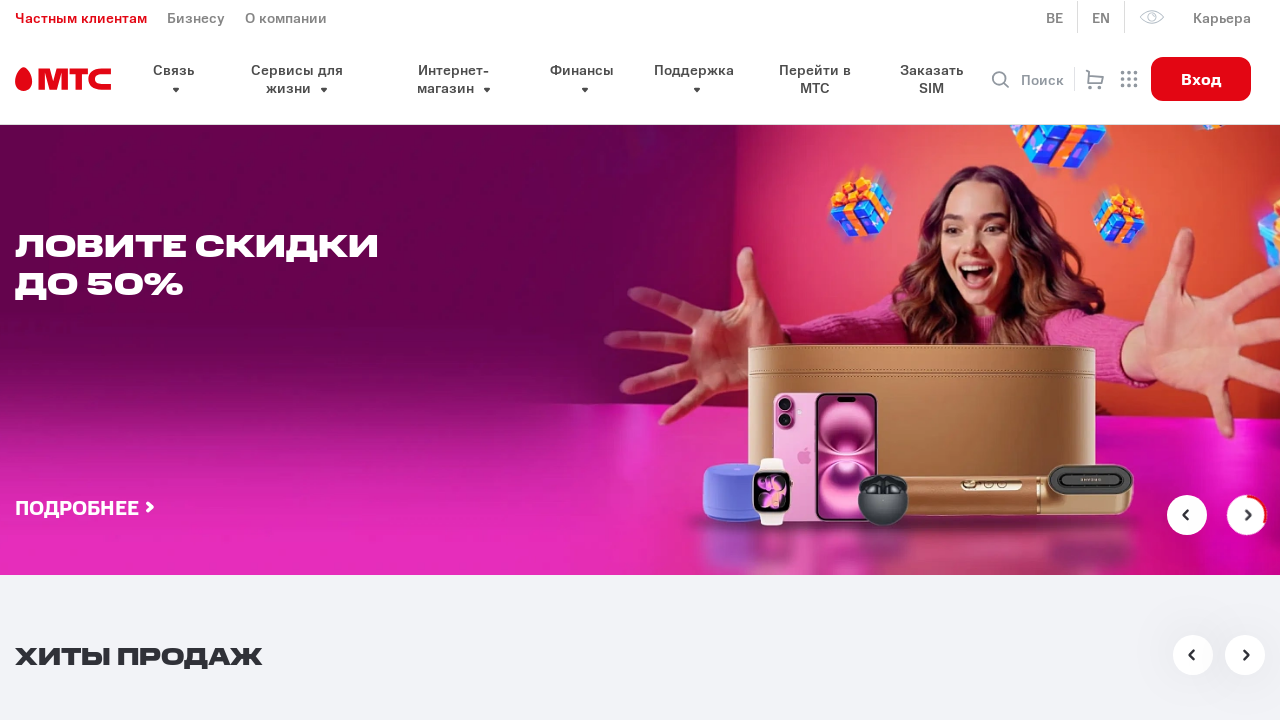

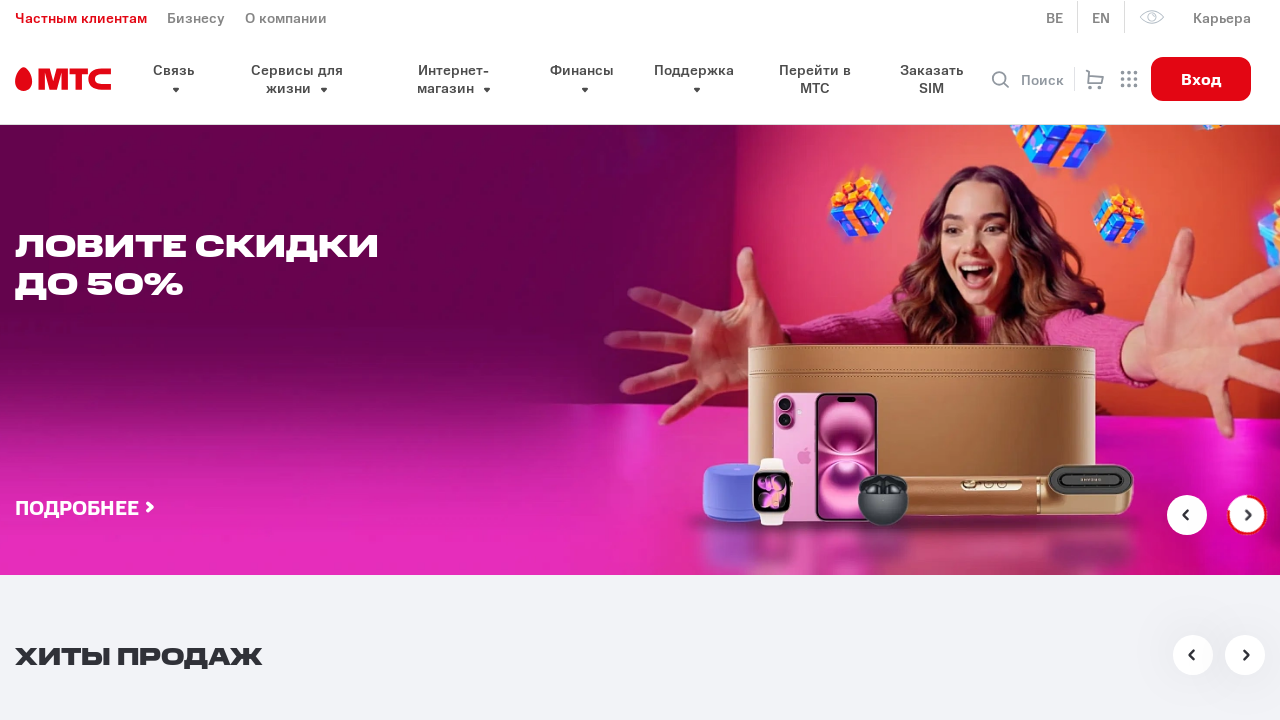